Tests basic navigation by clicking on signup link, navigating back, then clicking on signin link to verify page navigation functionality.

Starting URL: http://kennethhutw.github.io/demo/Selenium/index.html

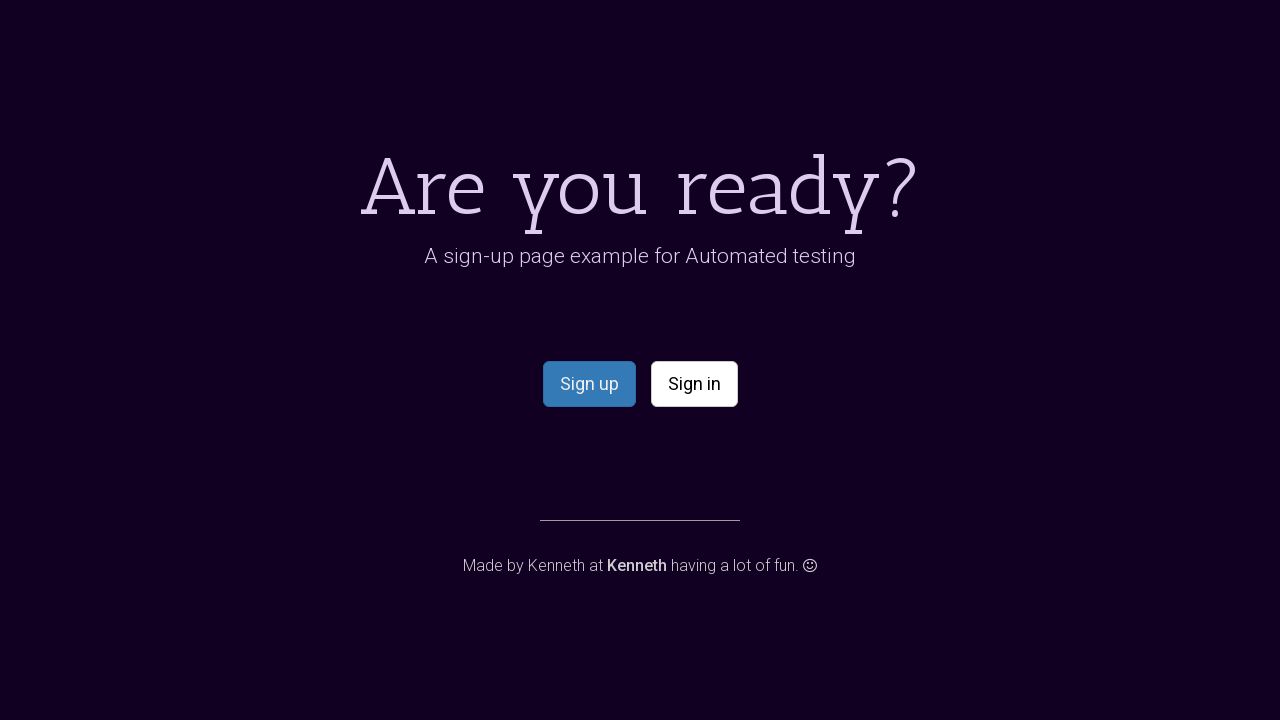

Clicked on signup link at (589, 384) on #signup
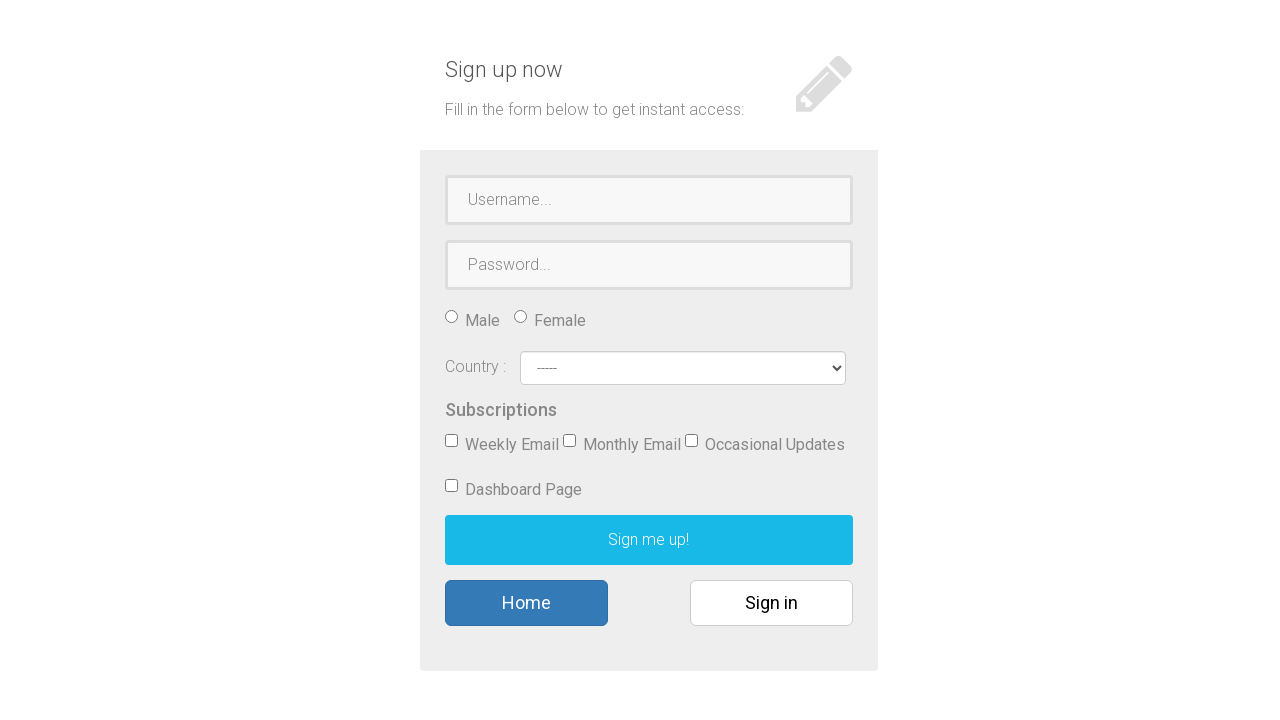

Signup page loaded
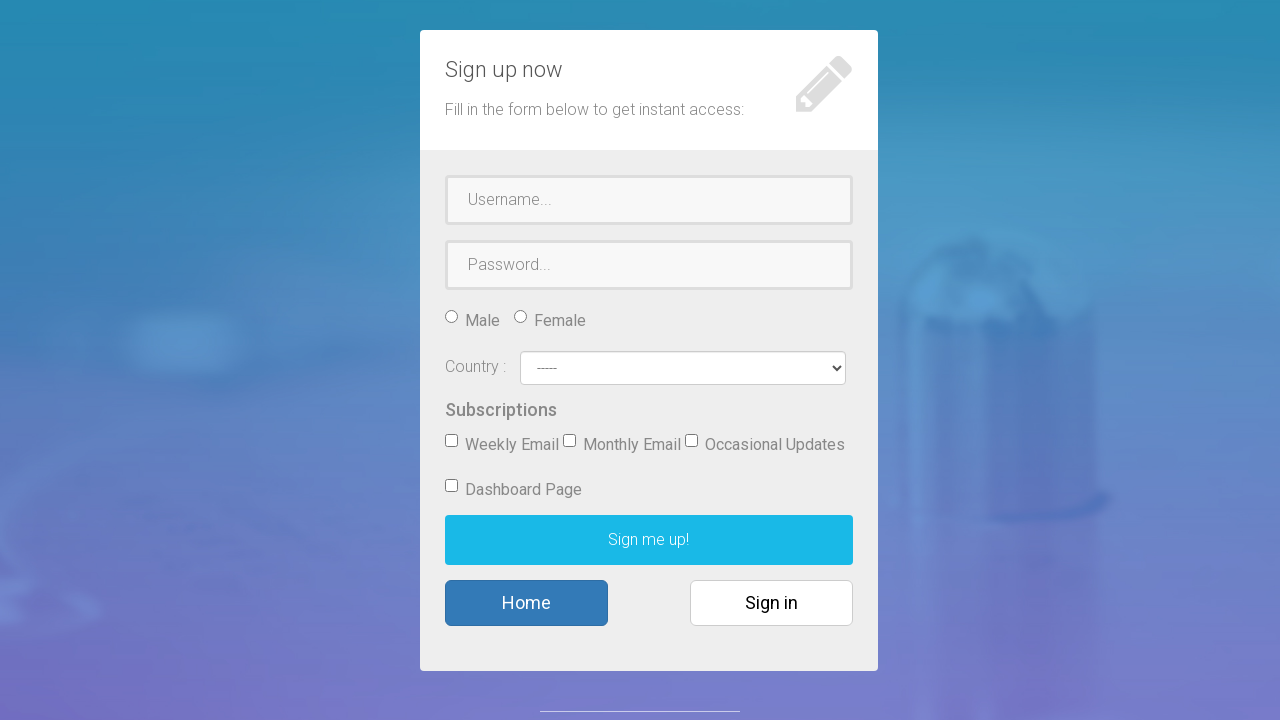

Navigated back to previous page
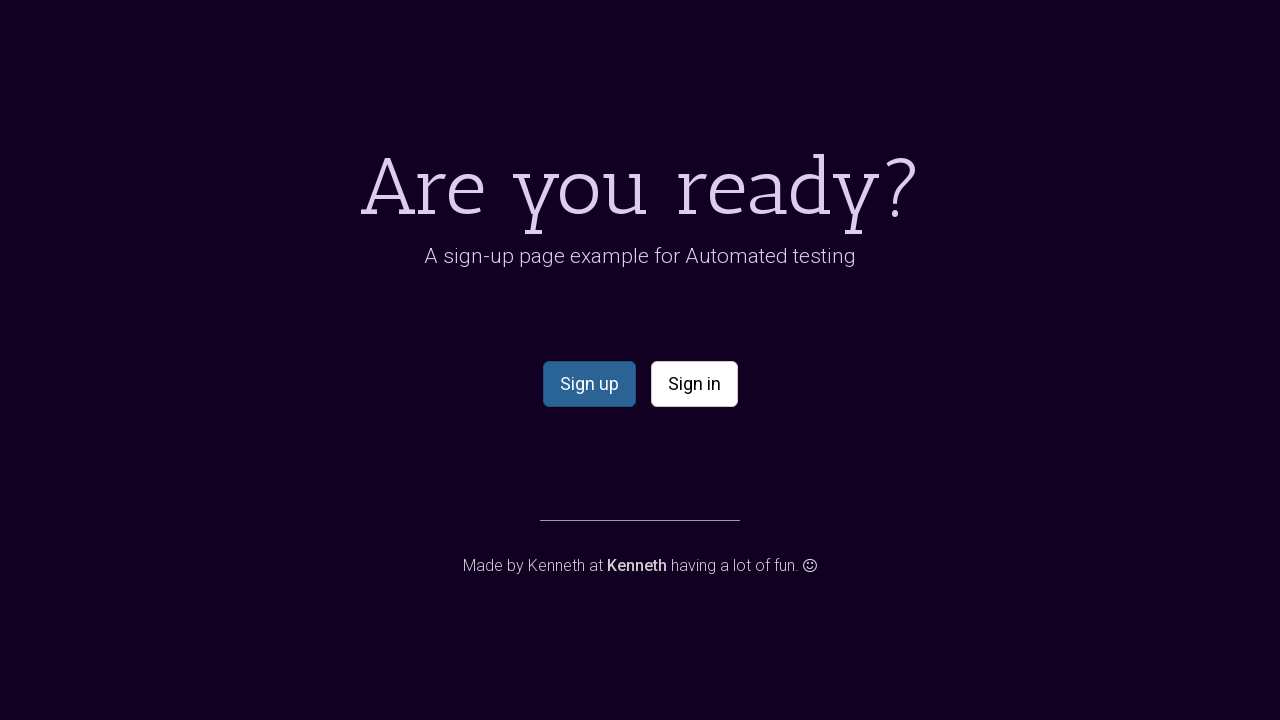

Previous page loaded
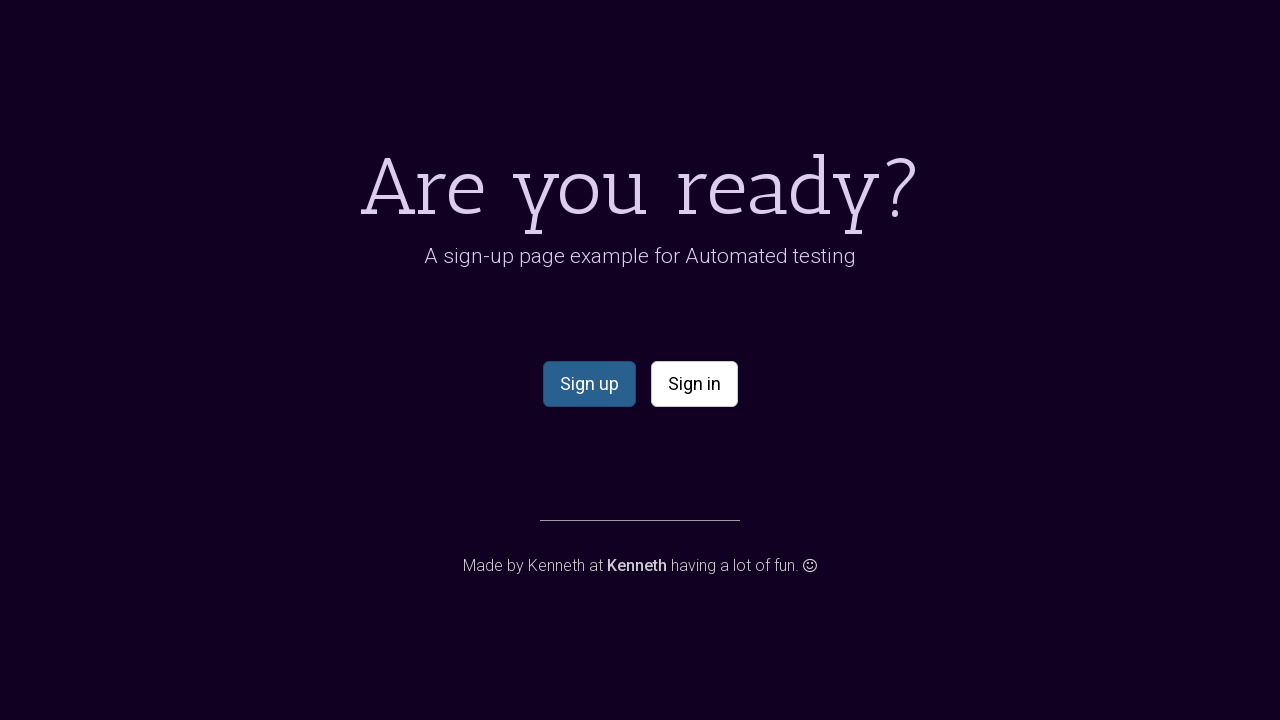

Clicked on signin link at (694, 384) on #signin
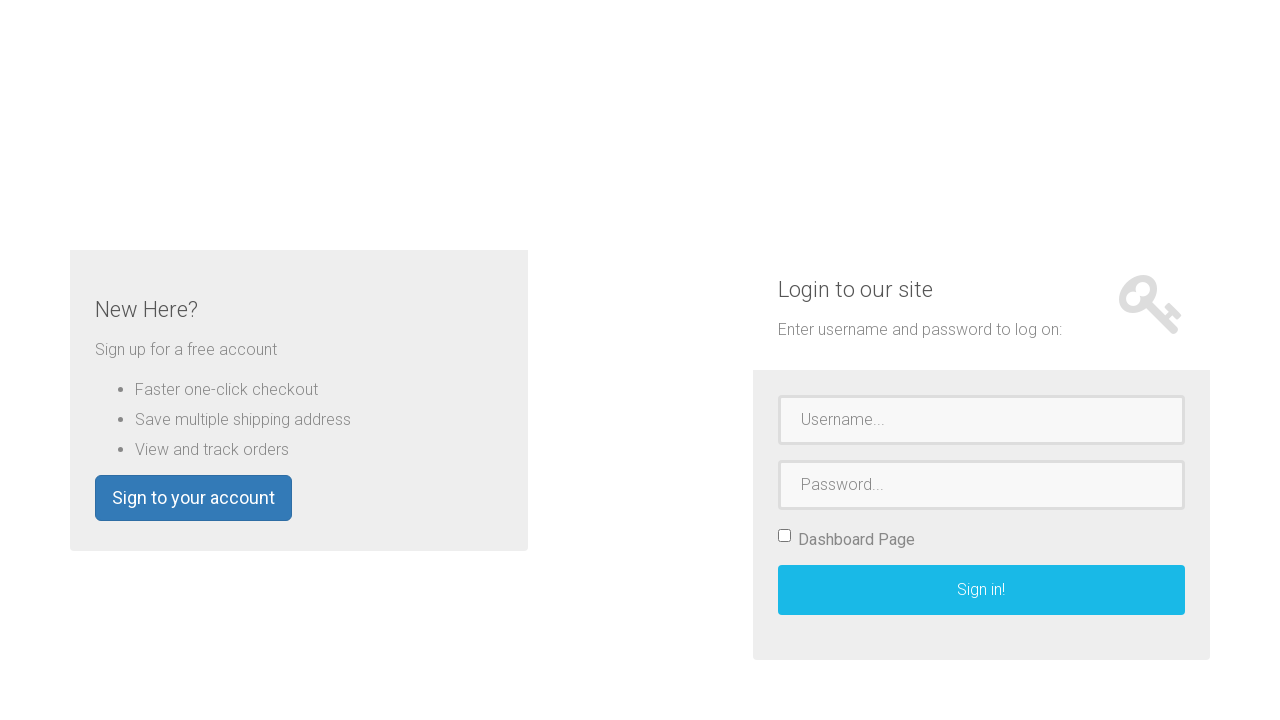

Signin page loaded
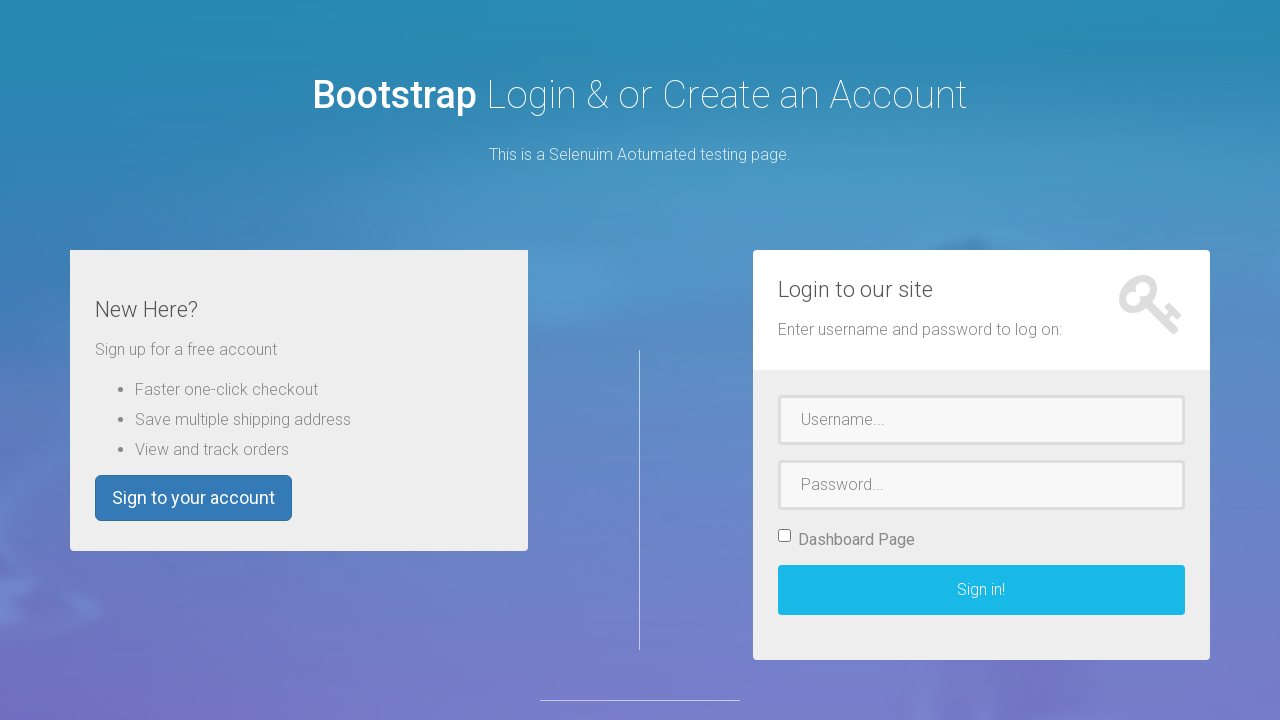

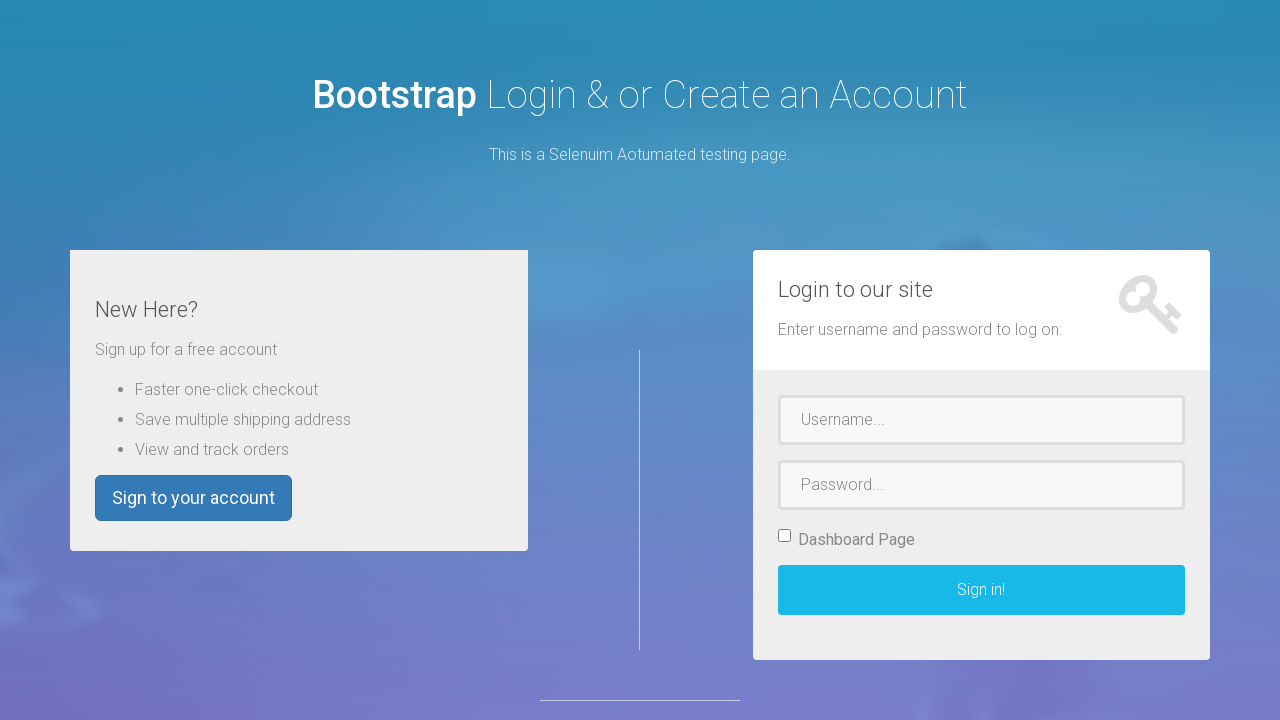